Tests signup validation with very long username

Starting URL: https://www.demoblaze.com/

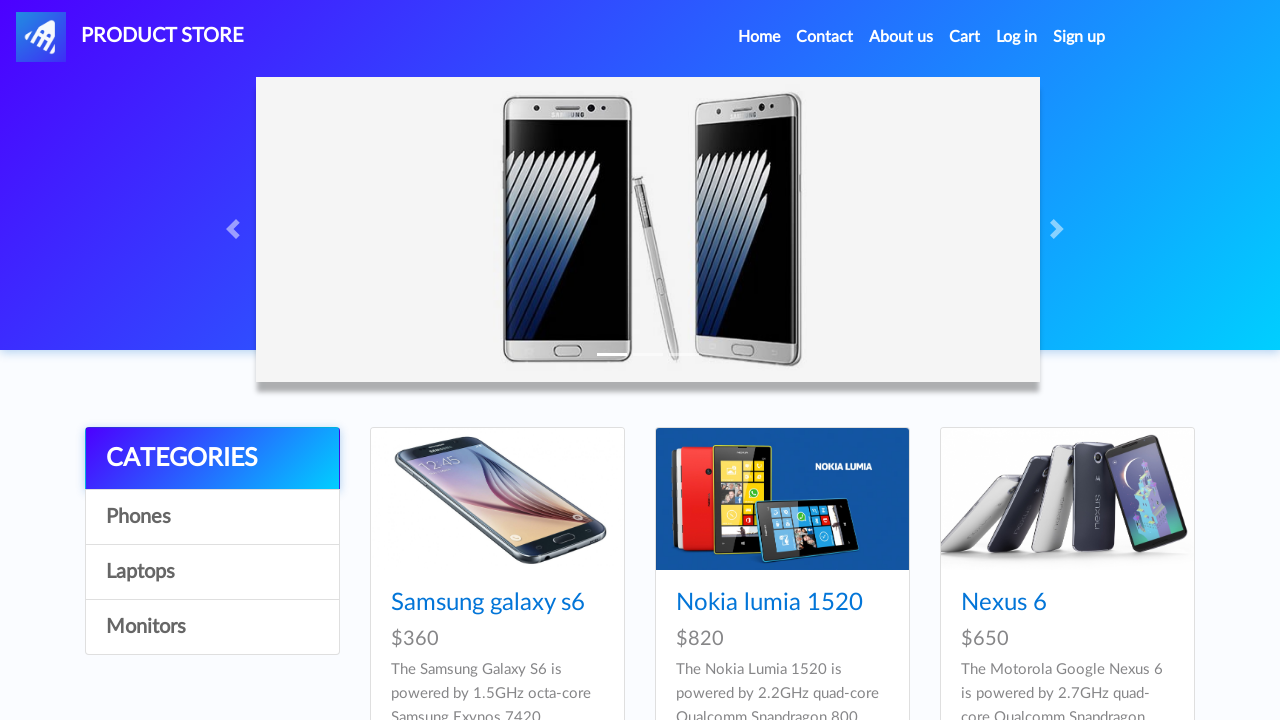

Clicked signup button at (1079, 37) on #signin2
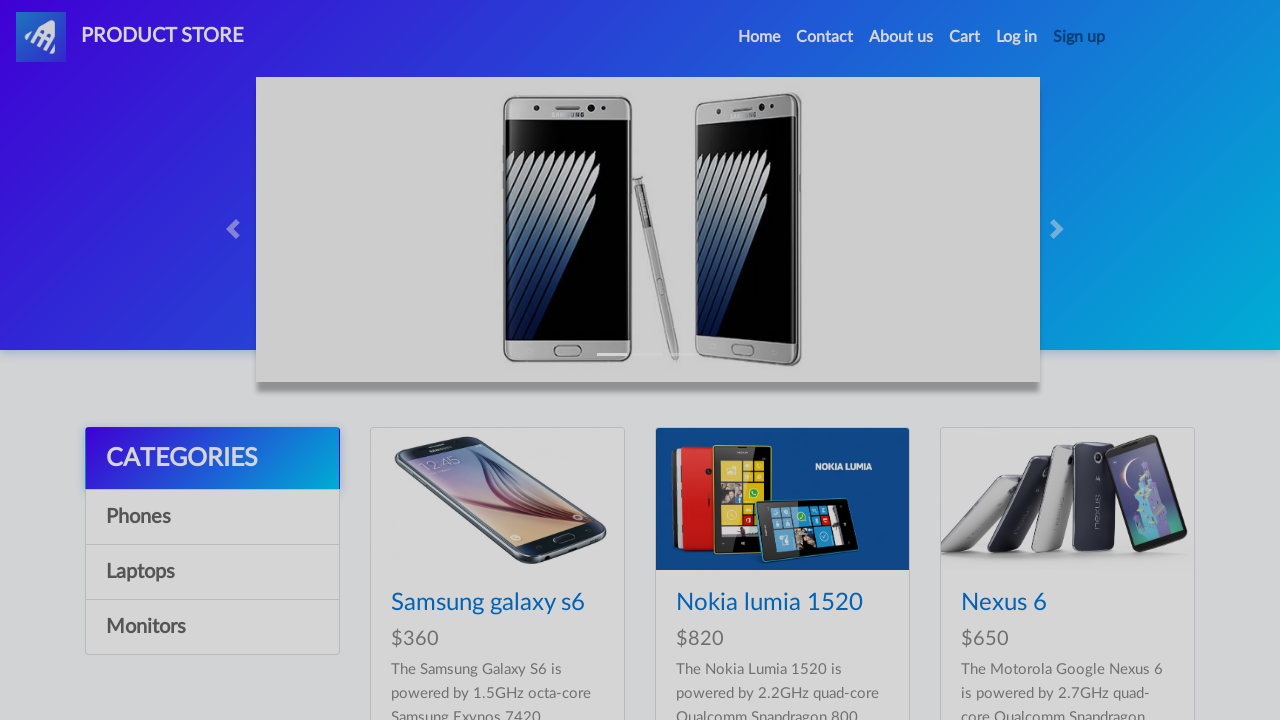

Signup modal appeared with username field visible
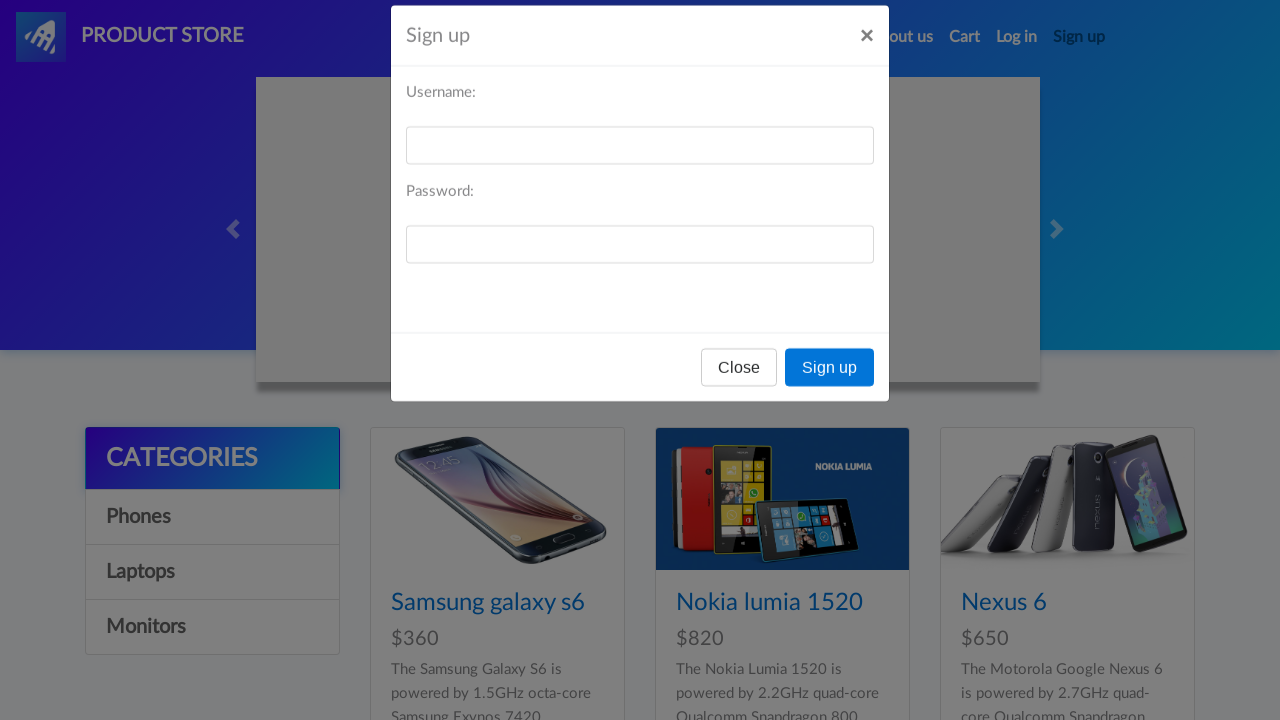

Filled username field with very long username (34 characters) on #sign-username
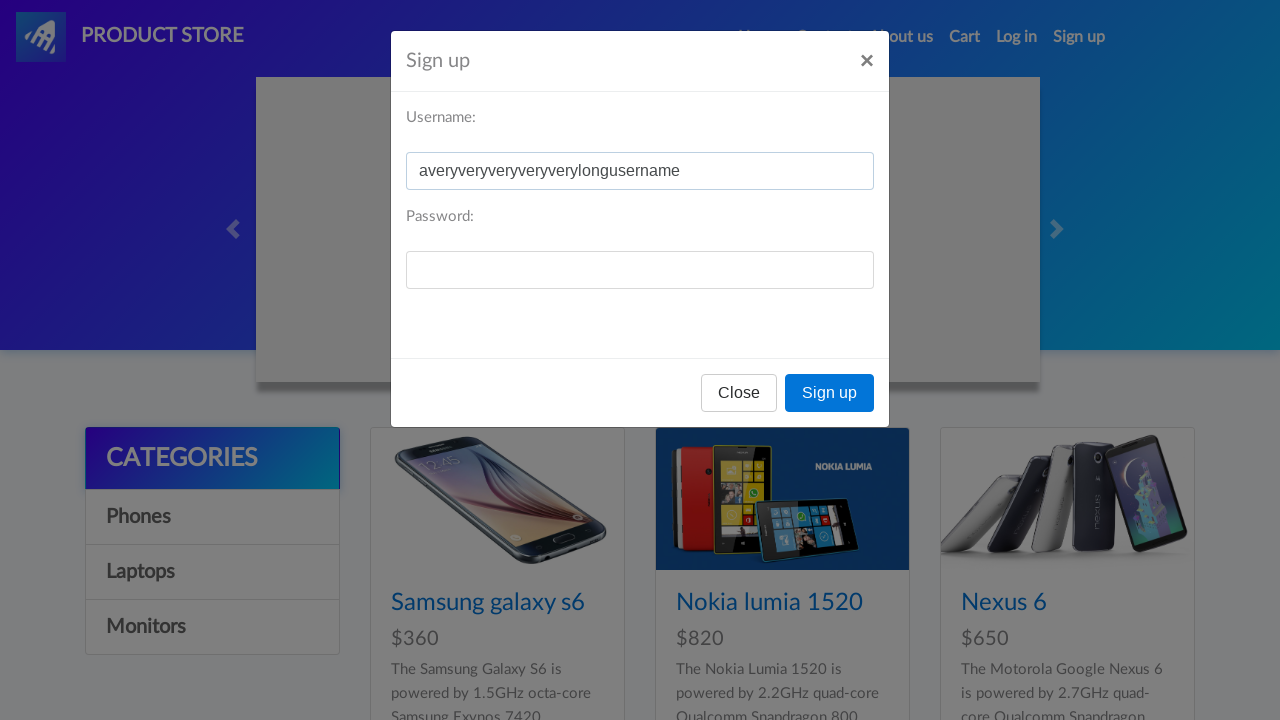

Filled password field with 'ValidPass123' on #sign-password
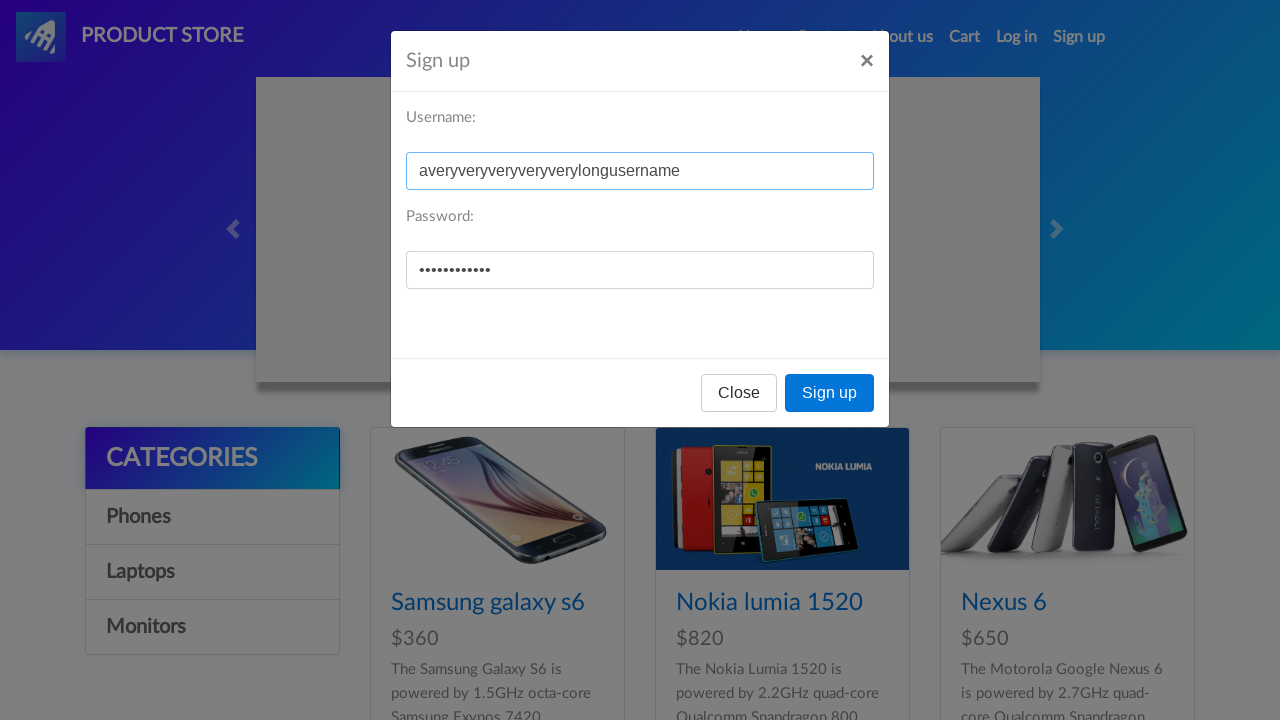

Clicked Sign up button to submit form at (830, 393) on button:text('Sign up')
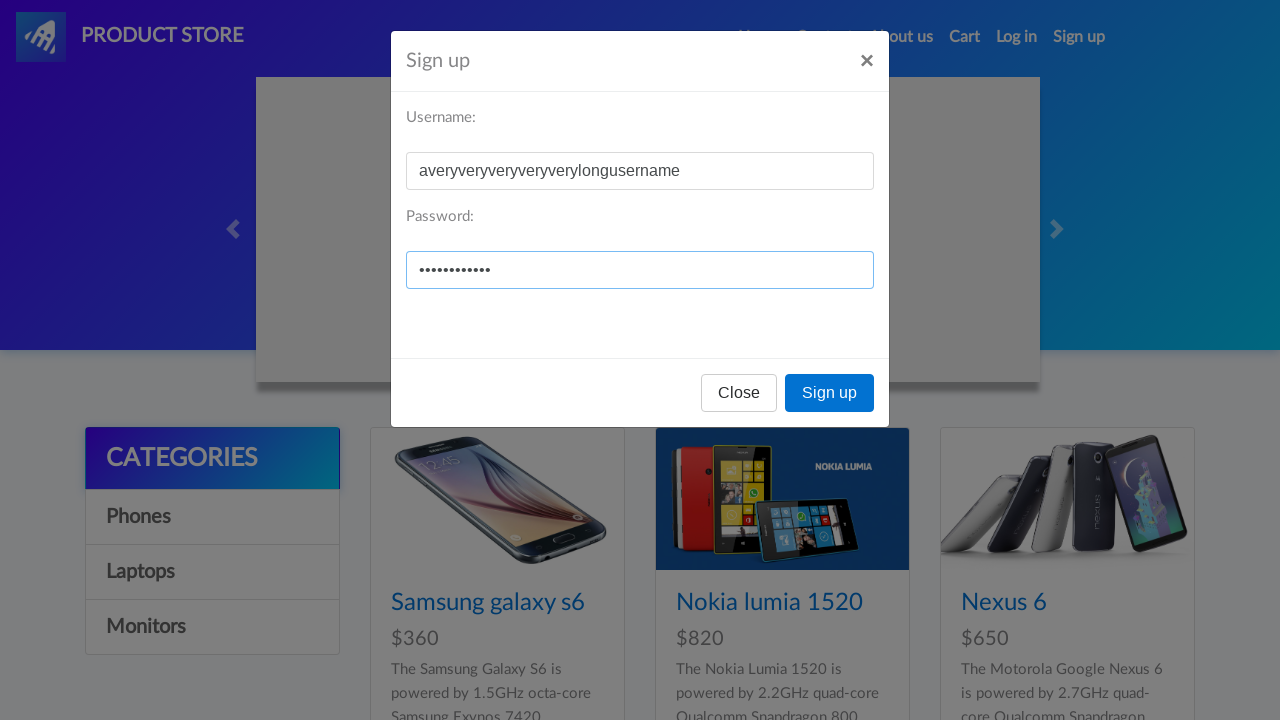

Set up dialog handler to accept alerts
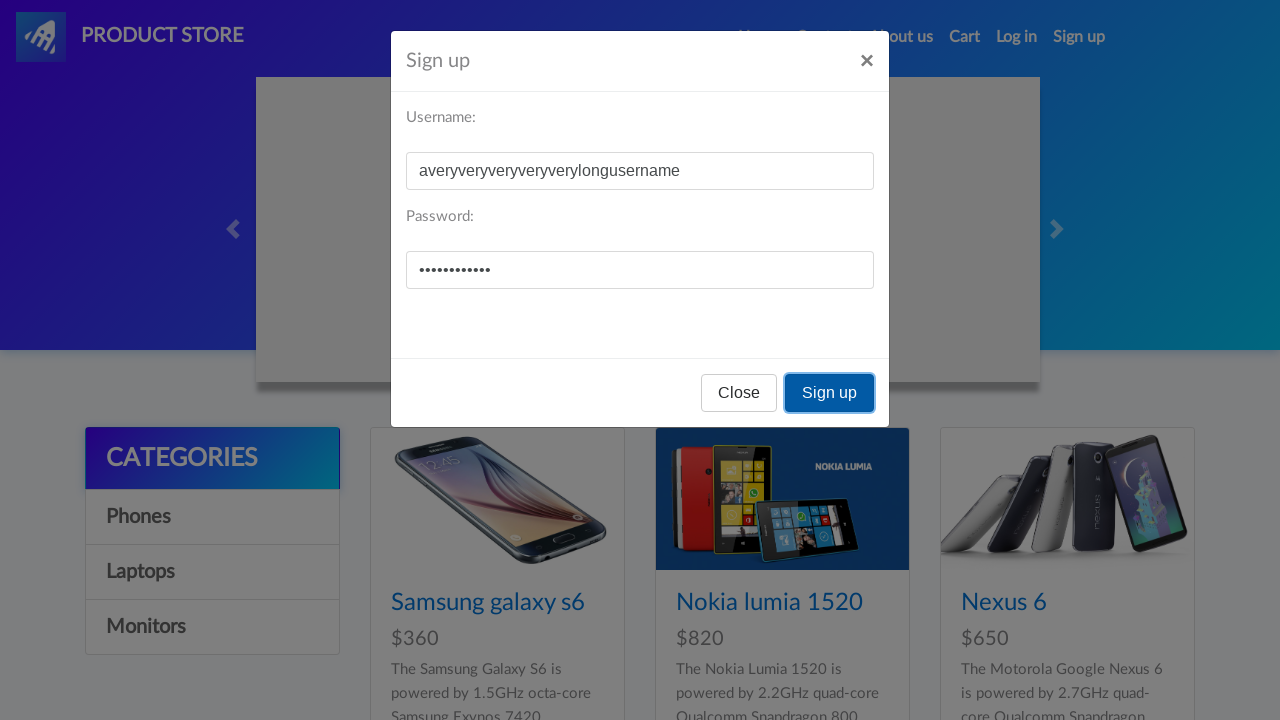

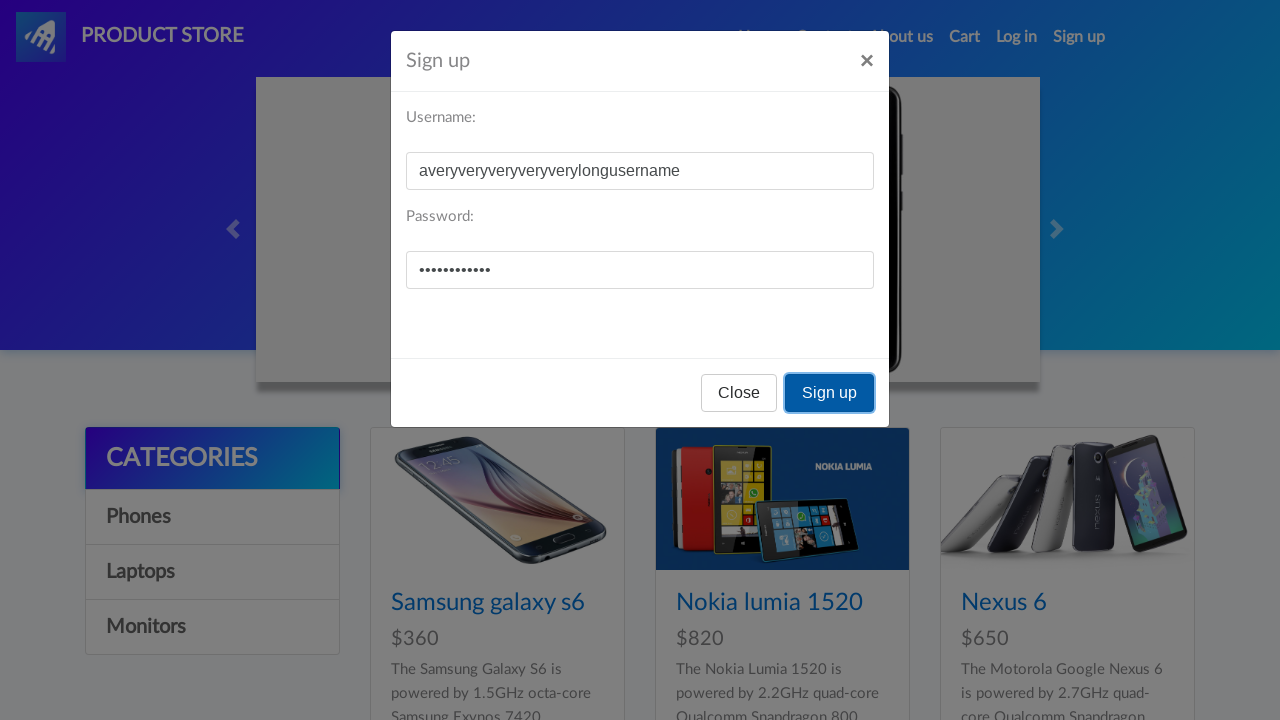